Tests handling of multiple browser windows/tabs by clicking a link that opens a new window, switching to the child window, and verifying content is accessible there.

Starting URL: https://rahulshettyacademy.com/loginpagePractise/

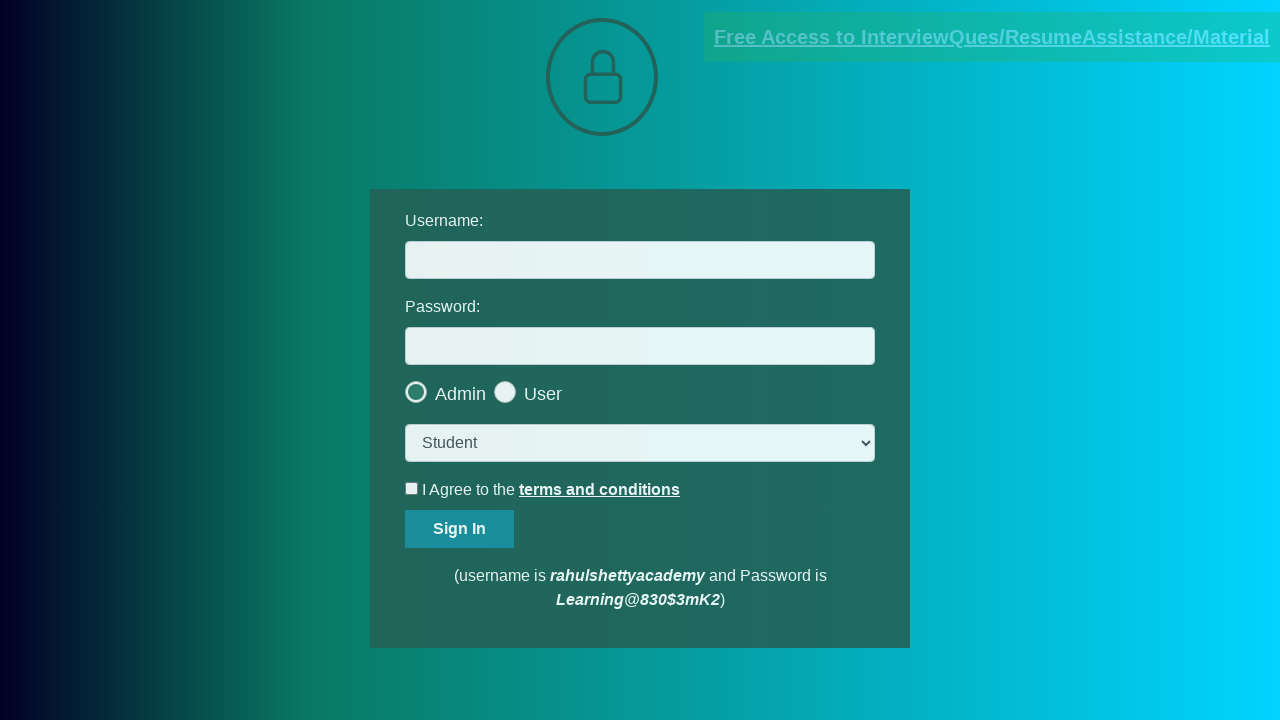

Clicked blinking text link to open new window at (992, 37) on a.blinkingText
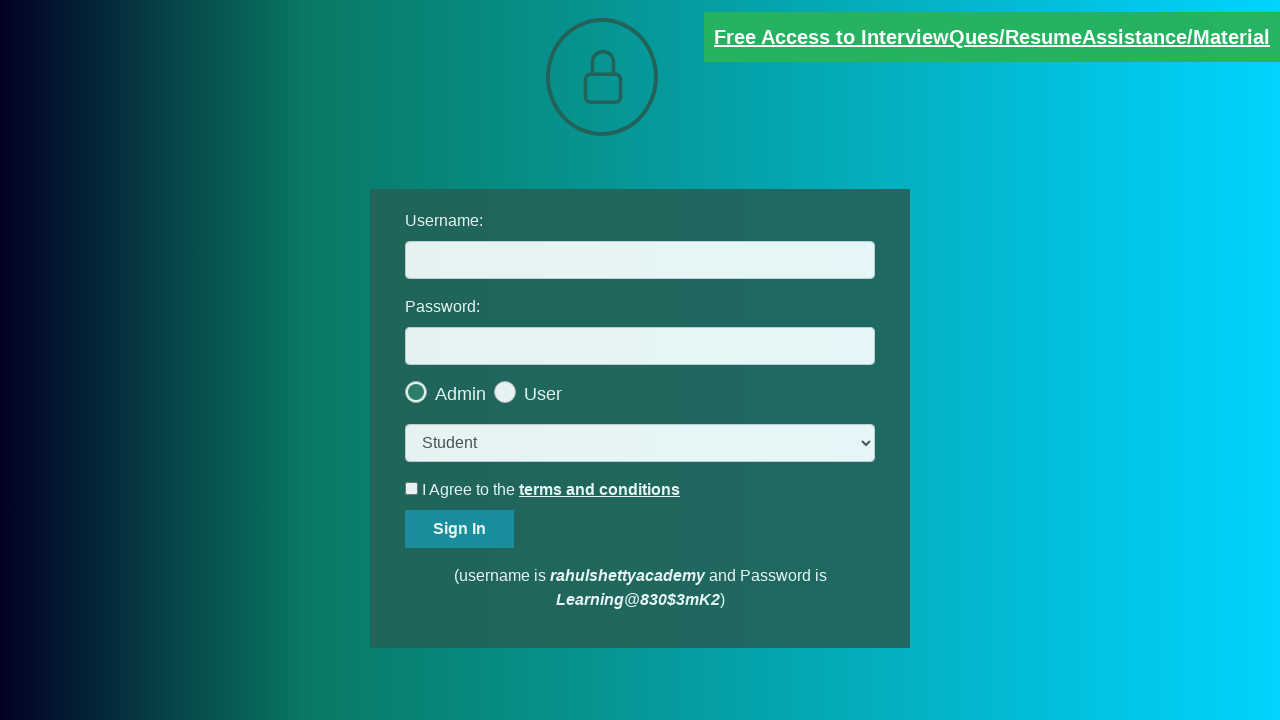

Captured child window/tab reference
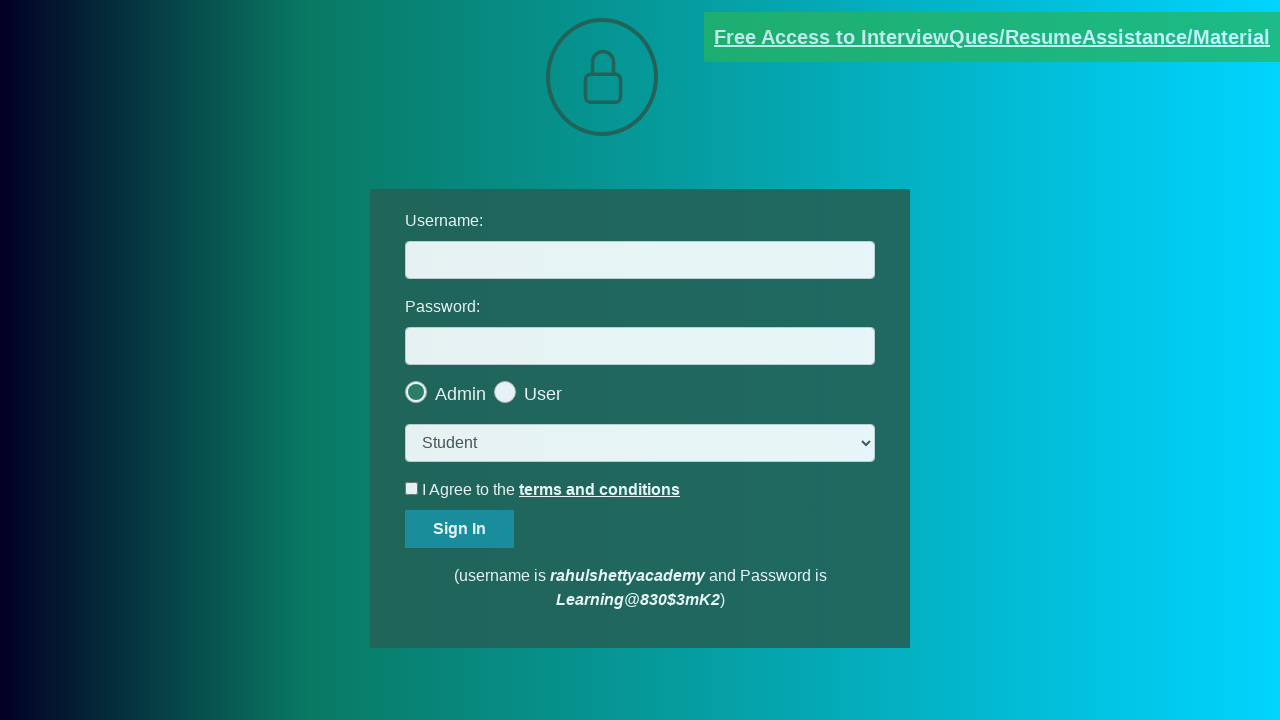

Child page finished loading
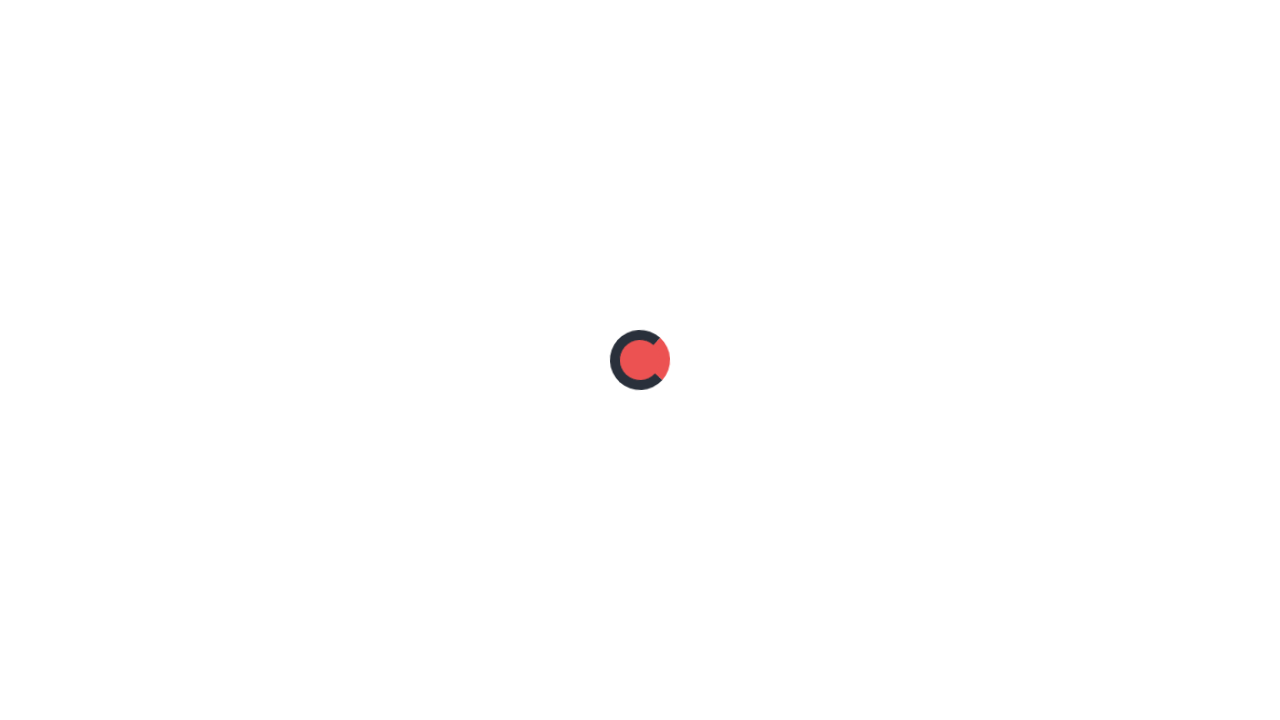

Located target element in child window
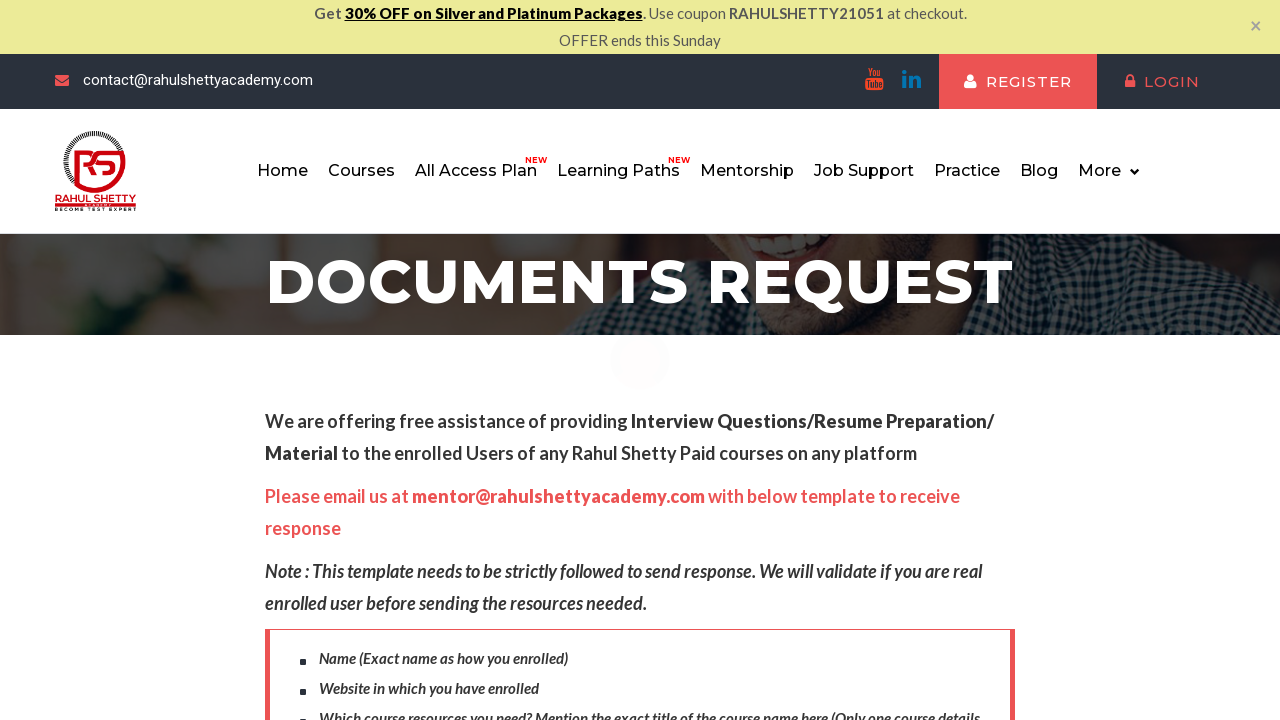

Retrieved text content from child window element: 'Please email us at mentor@rahulshettyacademy.com with below template to receive response '
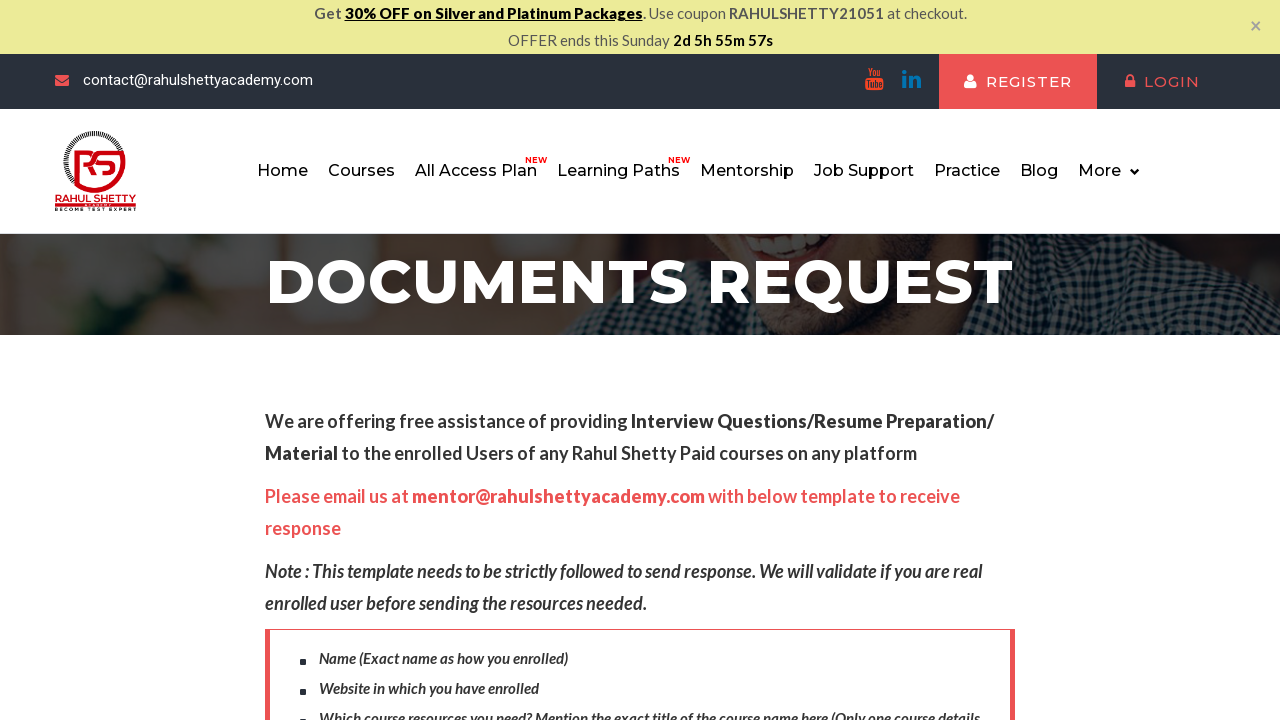

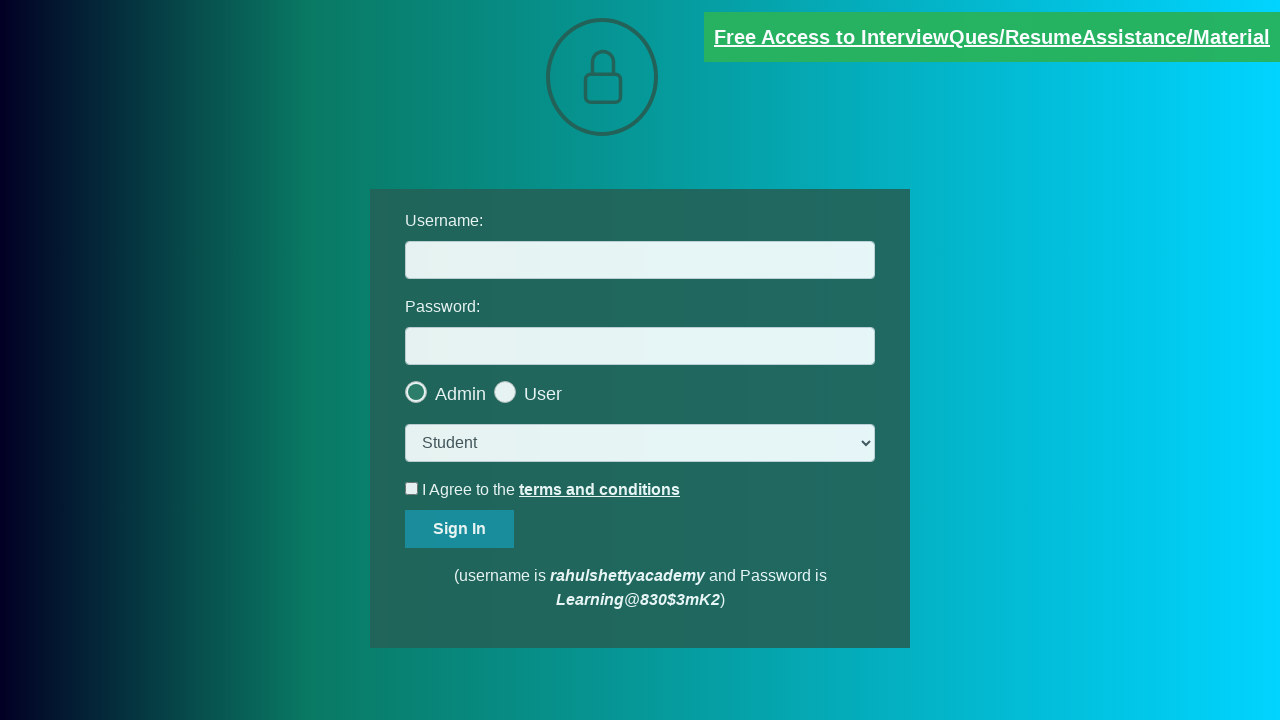